Waits for a price to drop to $100, clicks a booking button, solves a mathematical problem, and submits the answer

Starting URL: http://suninjuly.github.io/explicit_wait2.html

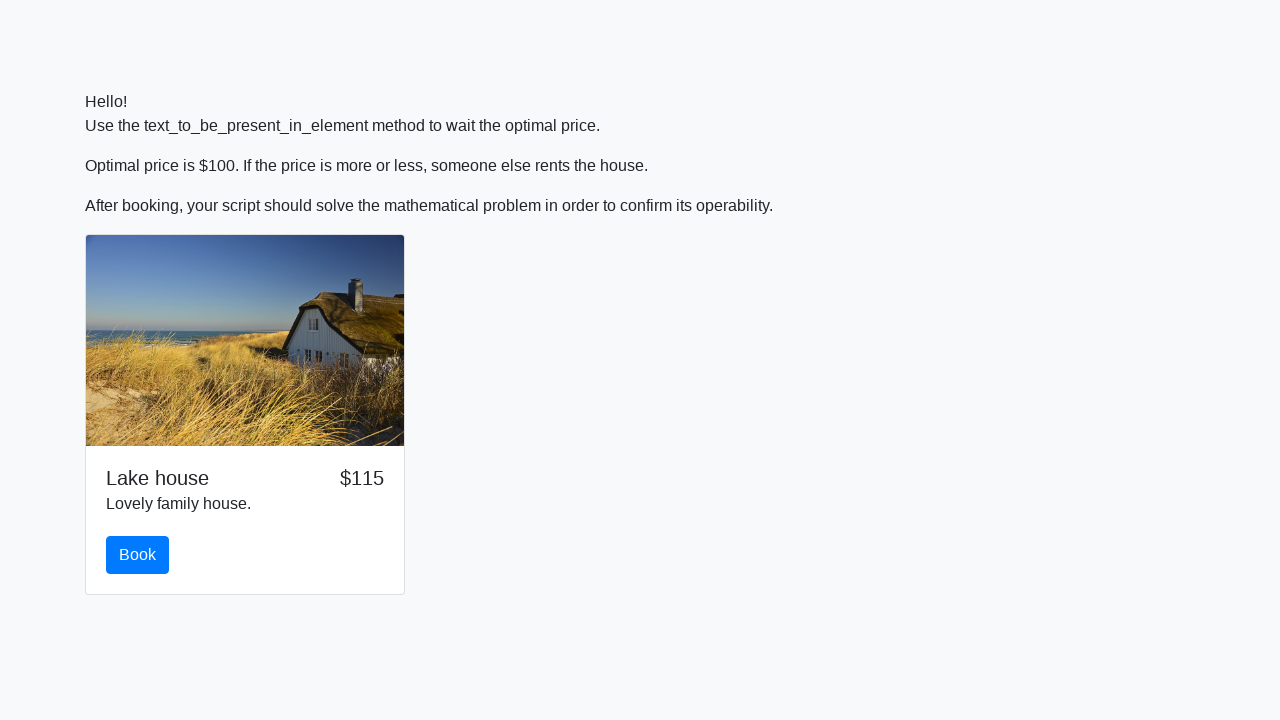

Waited for price to drop to $100
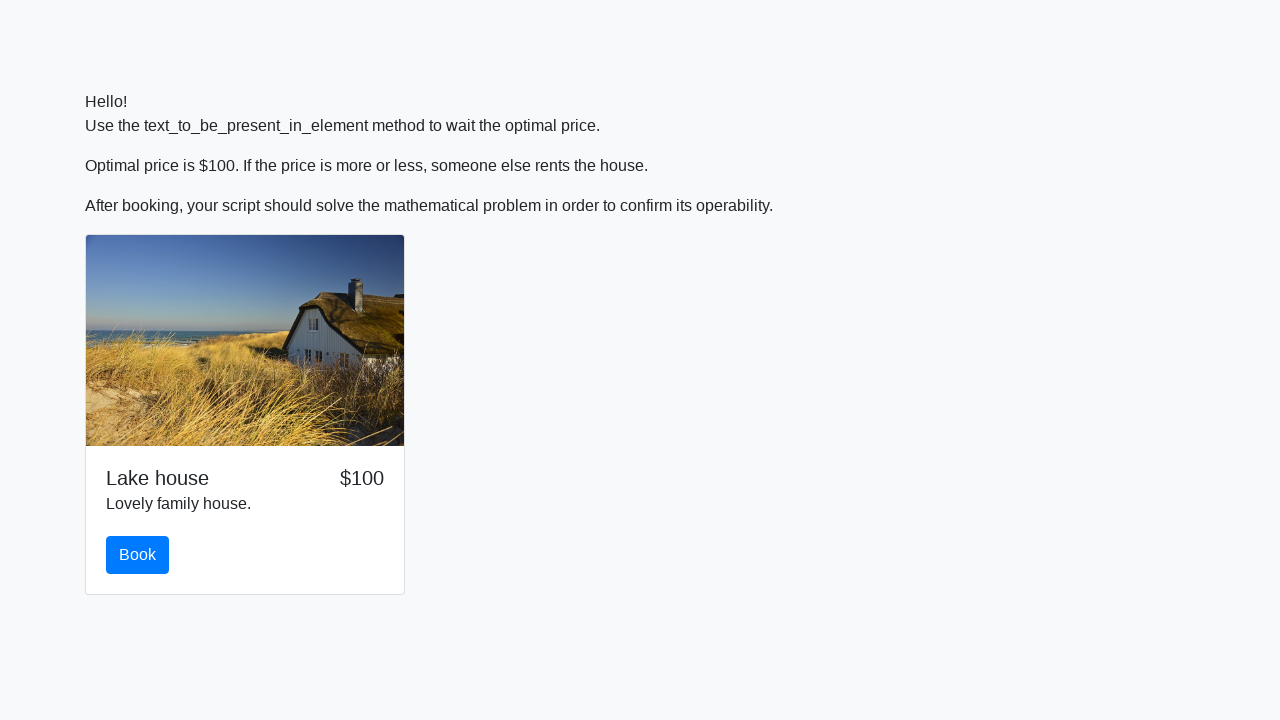

Clicked the Book button at (138, 555) on #book
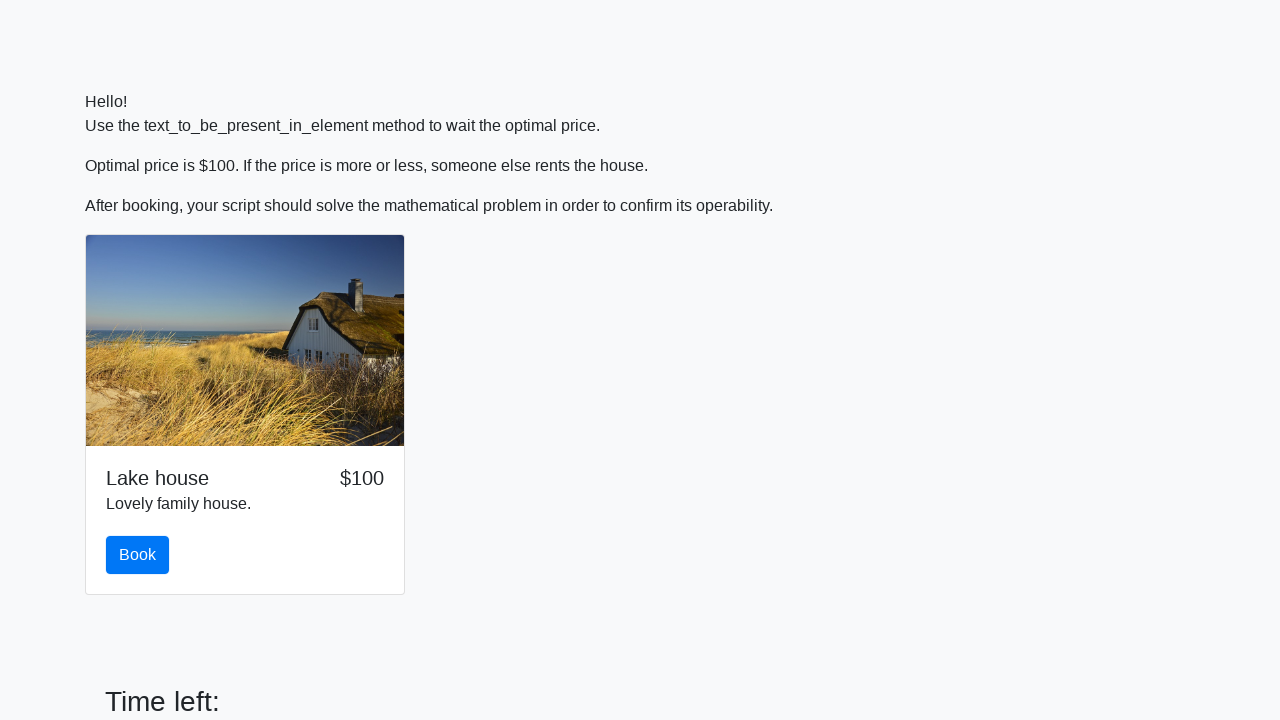

Retrieved x value: 793
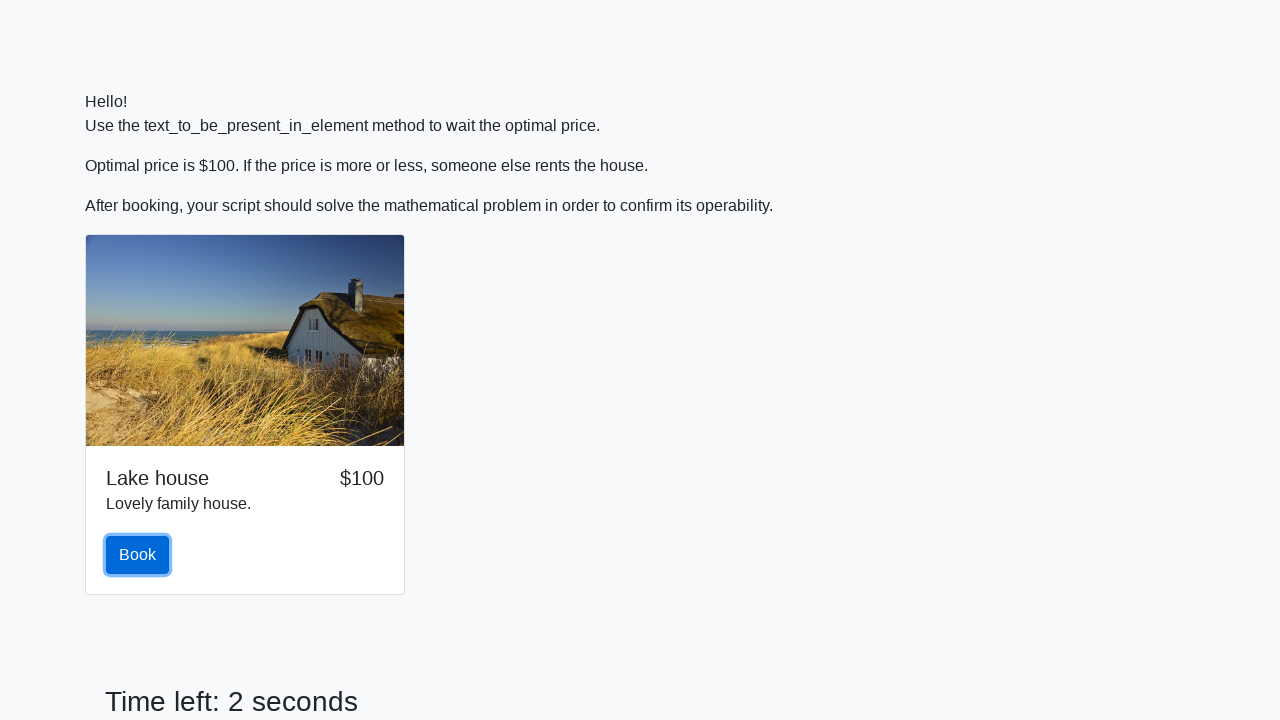

Calculated mathematical answer: 2.452775430622338
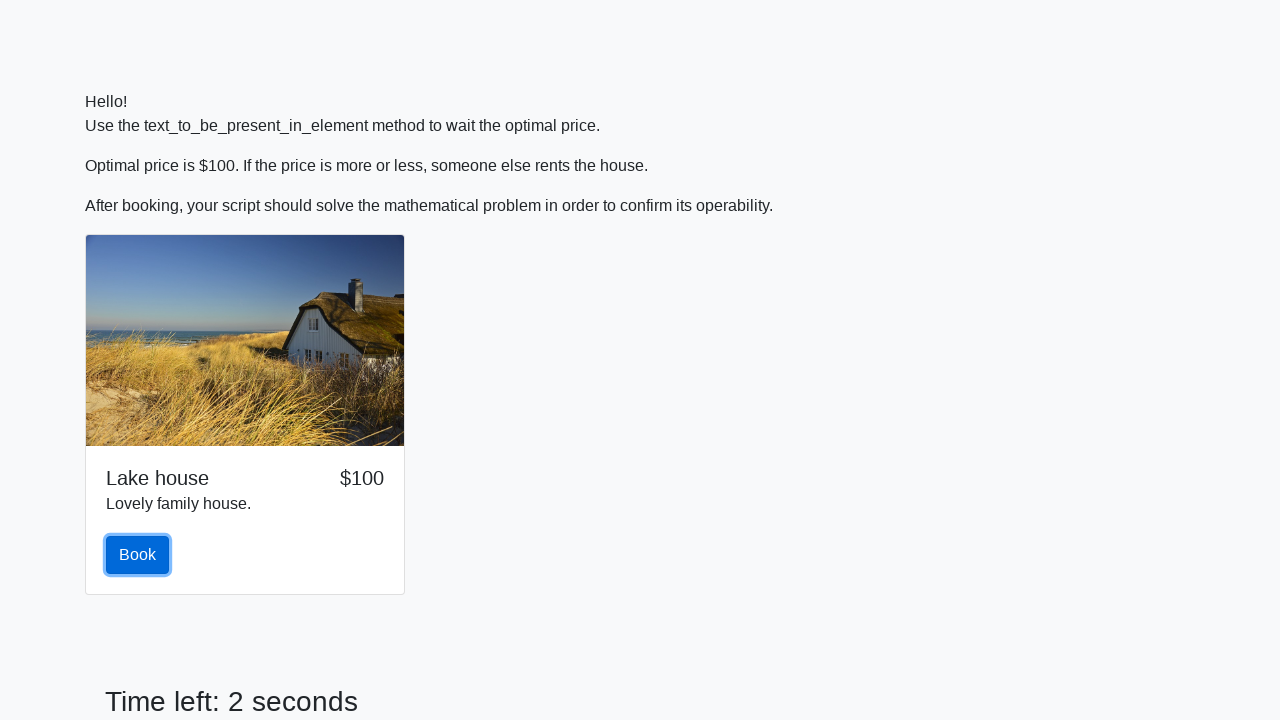

Filled in the calculated answer on #answer
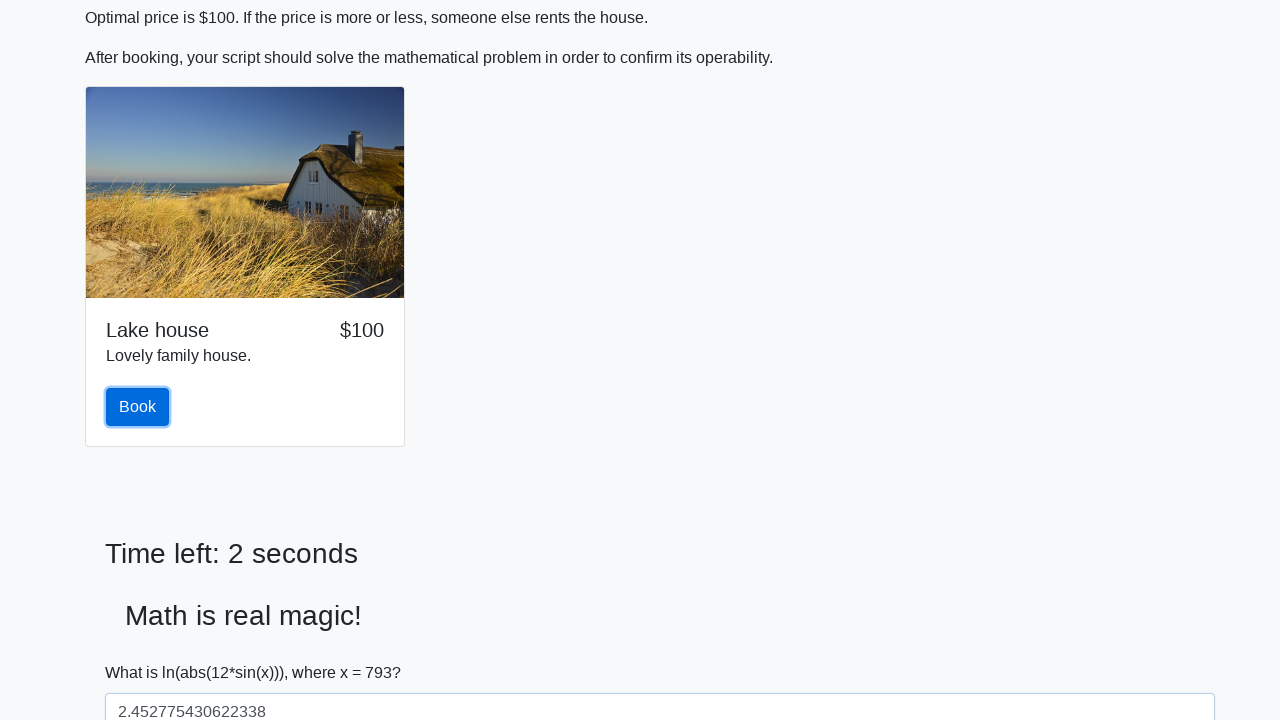

Clicked the solve button to submit the answer at (143, 651) on #solve
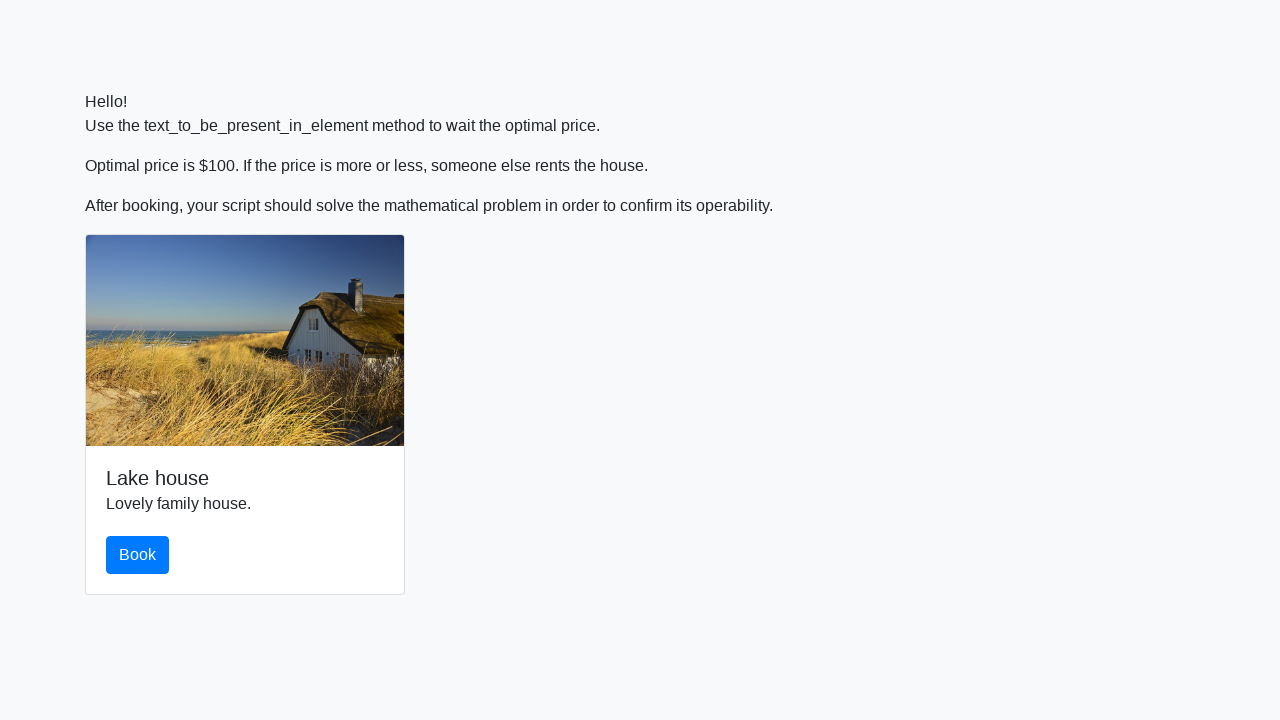

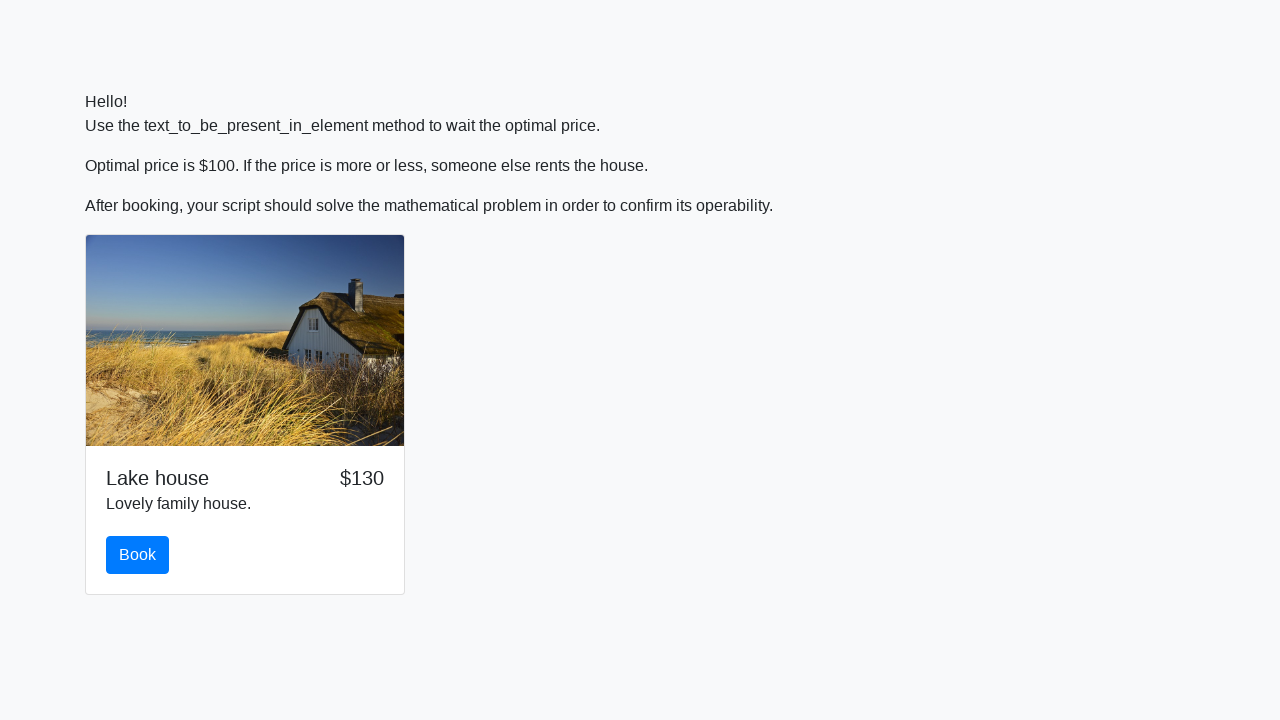